Tests that the landscape image loads correctly on a loading images demo page by waiting for it to appear and verifying its source attribute

Starting URL: https://bonigarcia.dev/selenium-webdriver-java/loading-images.html

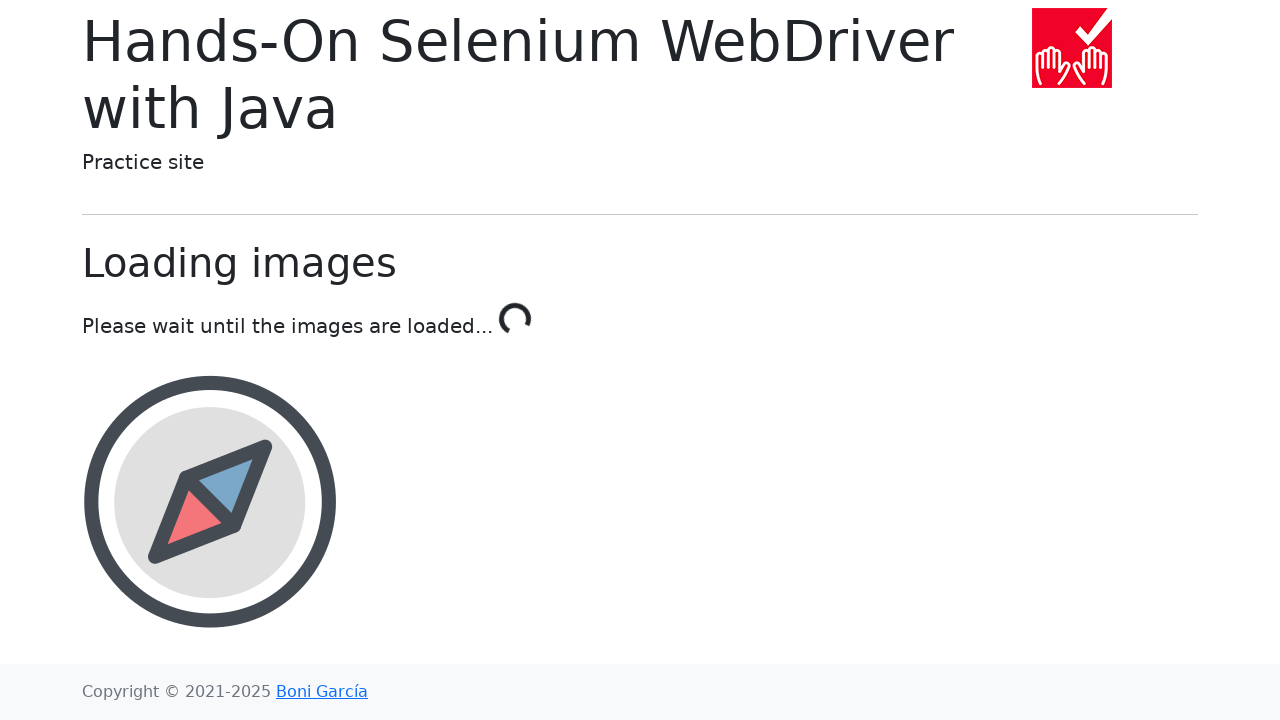

Navigated to loading images demo page
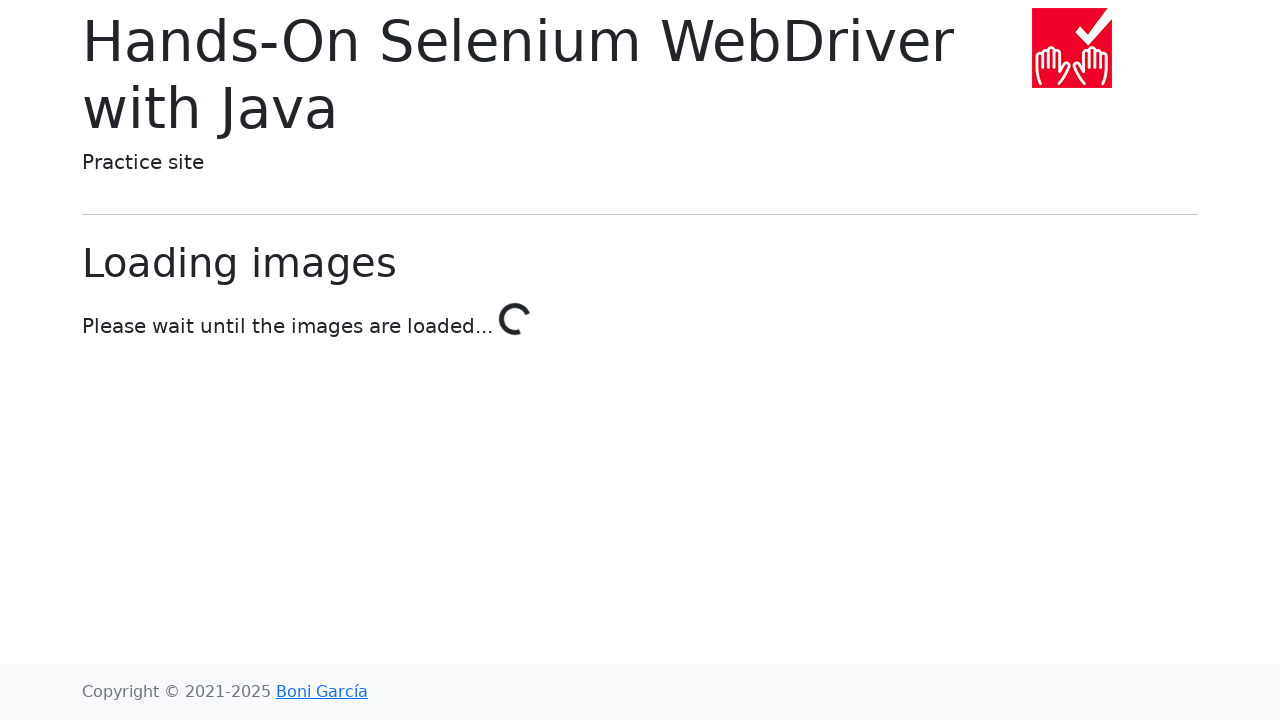

Landscape image element appeared on the page
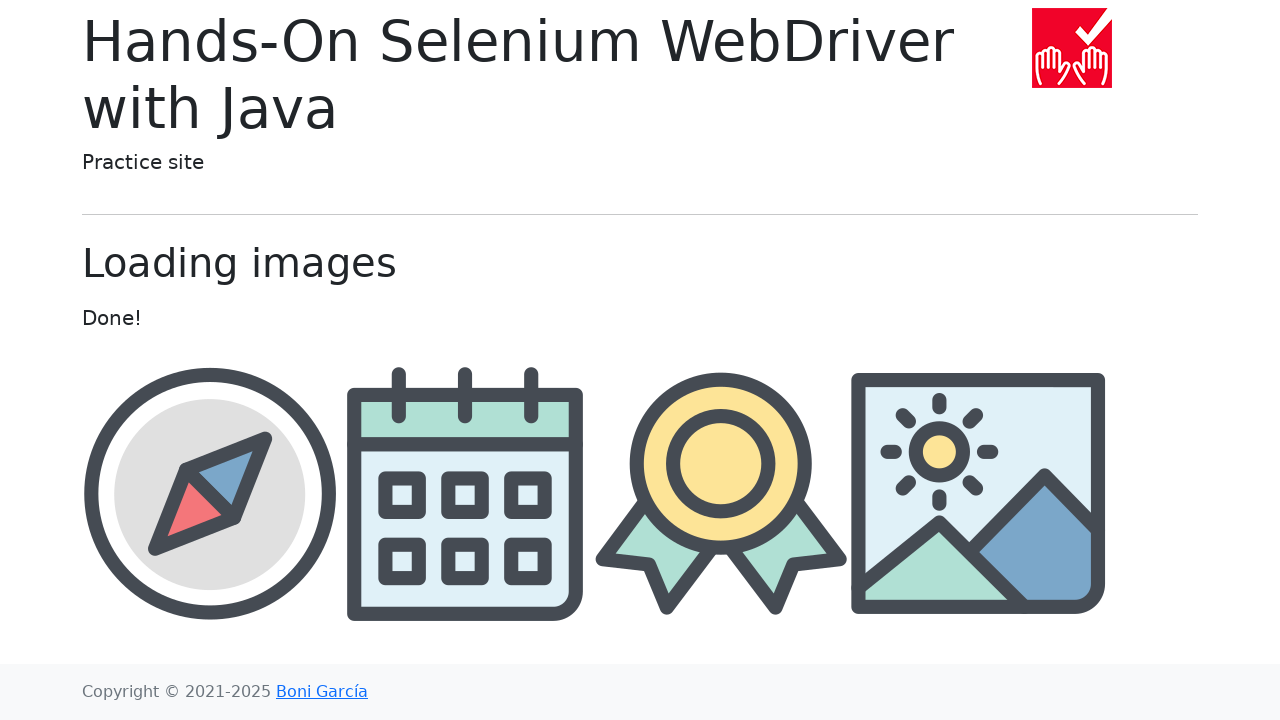

Retrieved landscape image source attribute
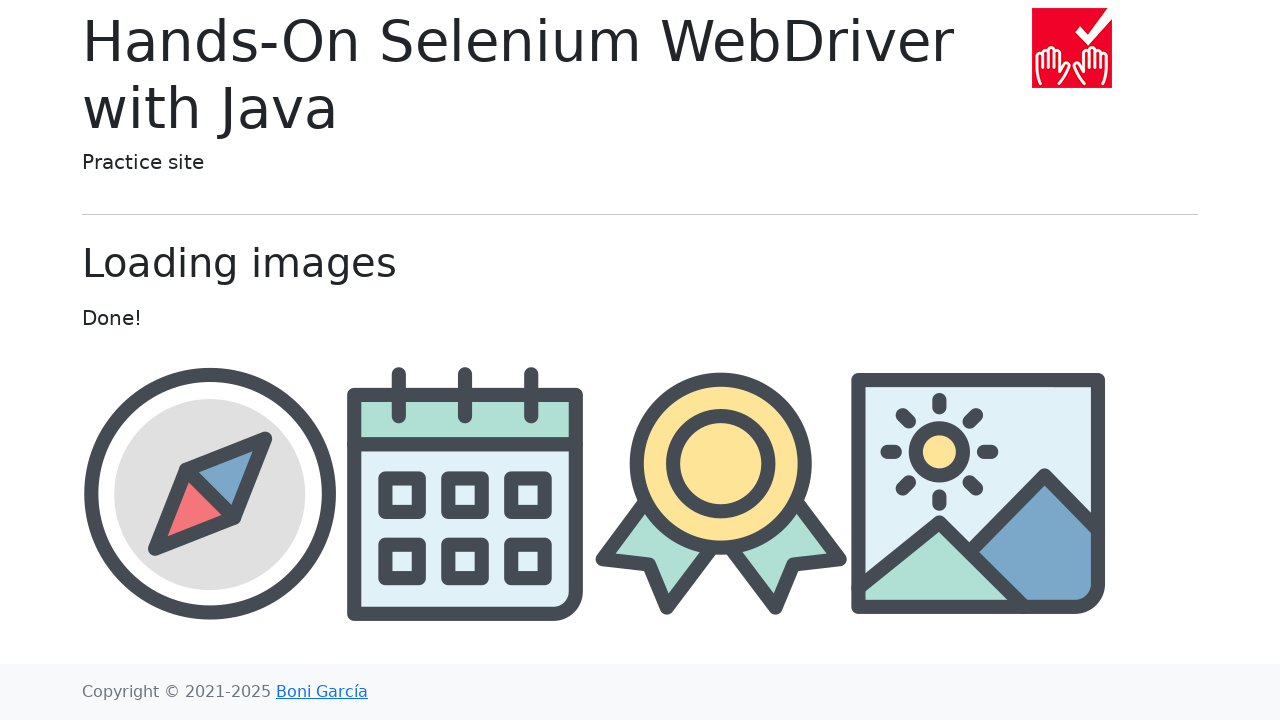

Verified landscape image source contains 'landscape'
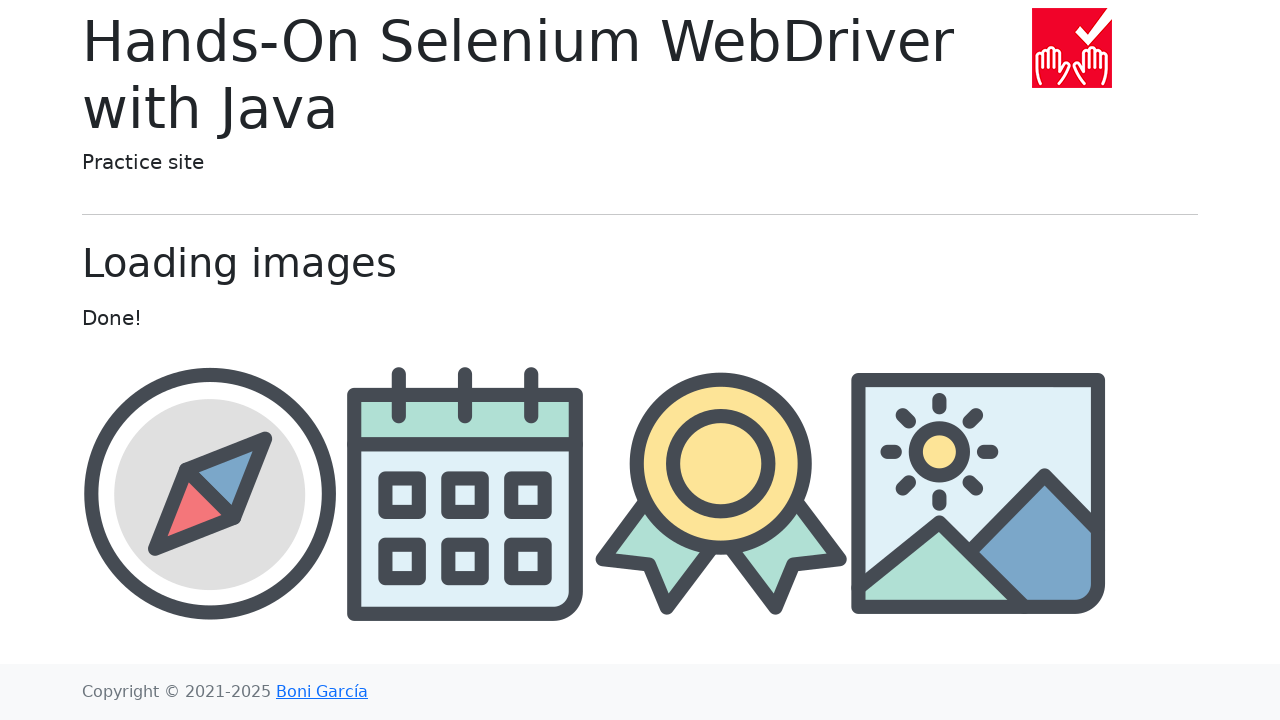

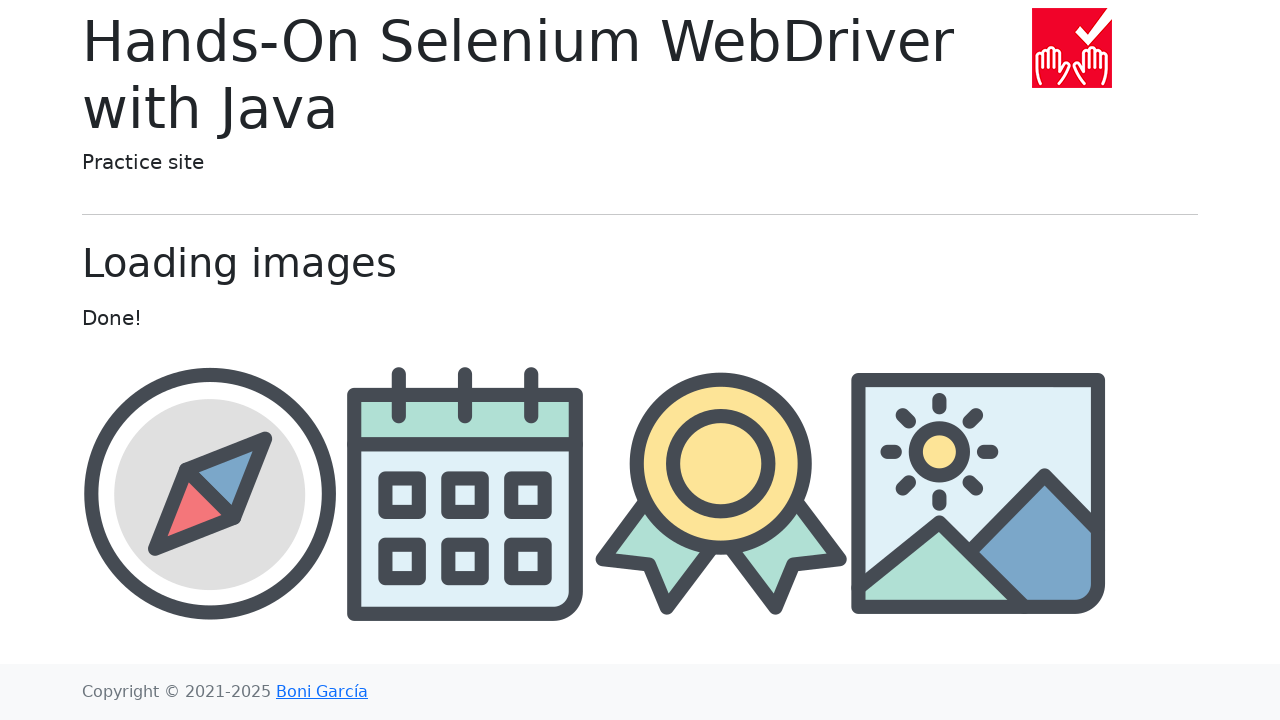